Tests adding a new todo item by clicking the input field, typing a todo description, and pressing Enter to submit

Starting URL: https://demo.playwright.dev/todomvc/#/

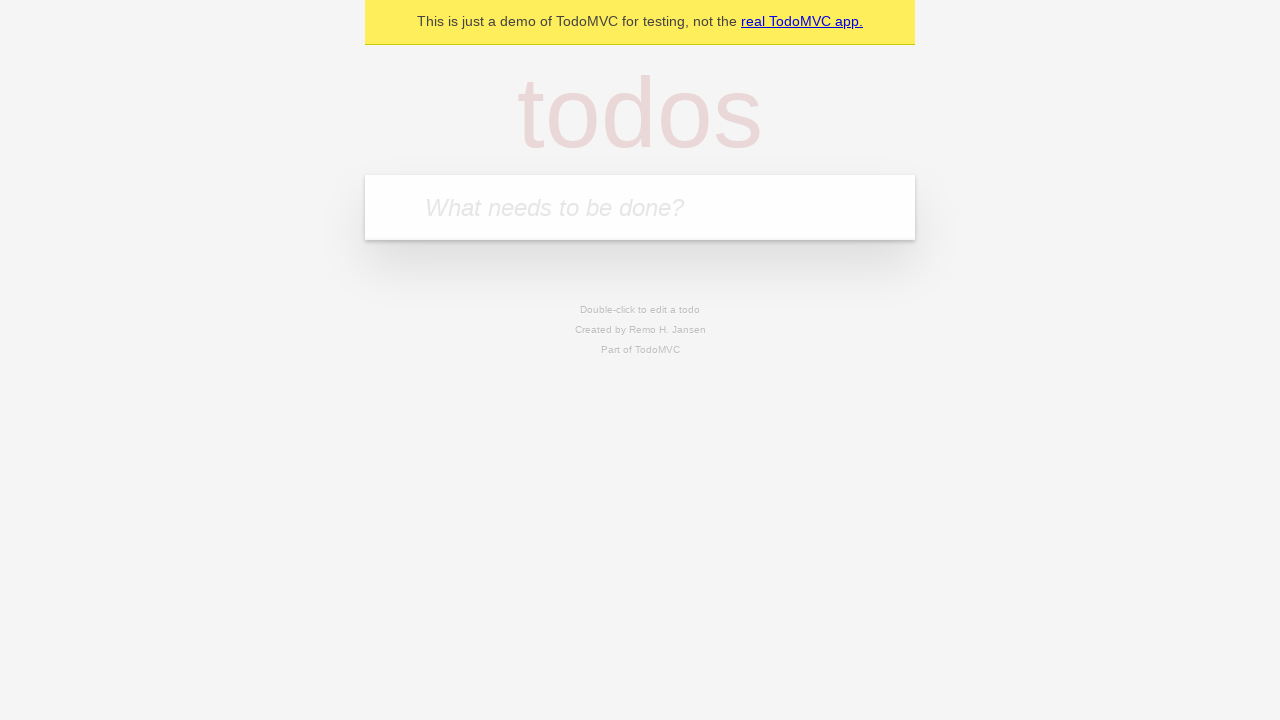

Clicked on the todo input field at (640, 207) on internal:attr=[placeholder="What needs to be done?"i]
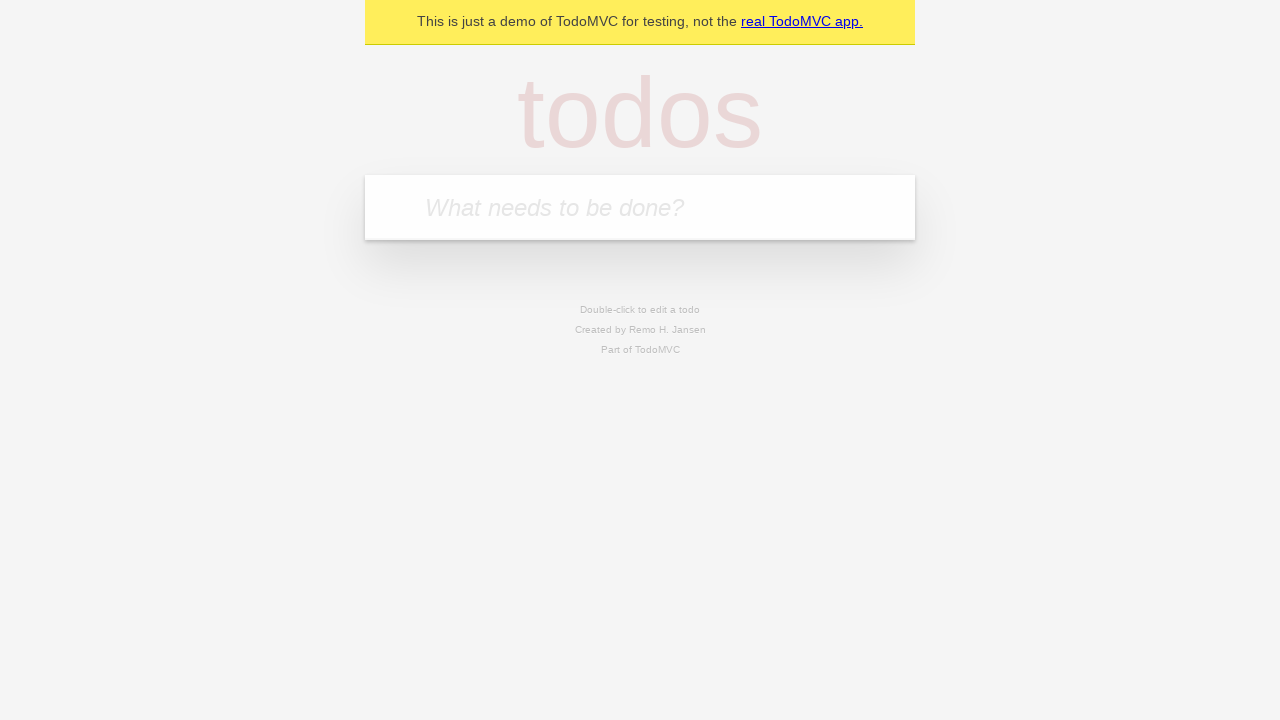

Filled todo input with 'Создать первый сценарий playwright' on internal:attr=[placeholder="What needs to be done?"i]
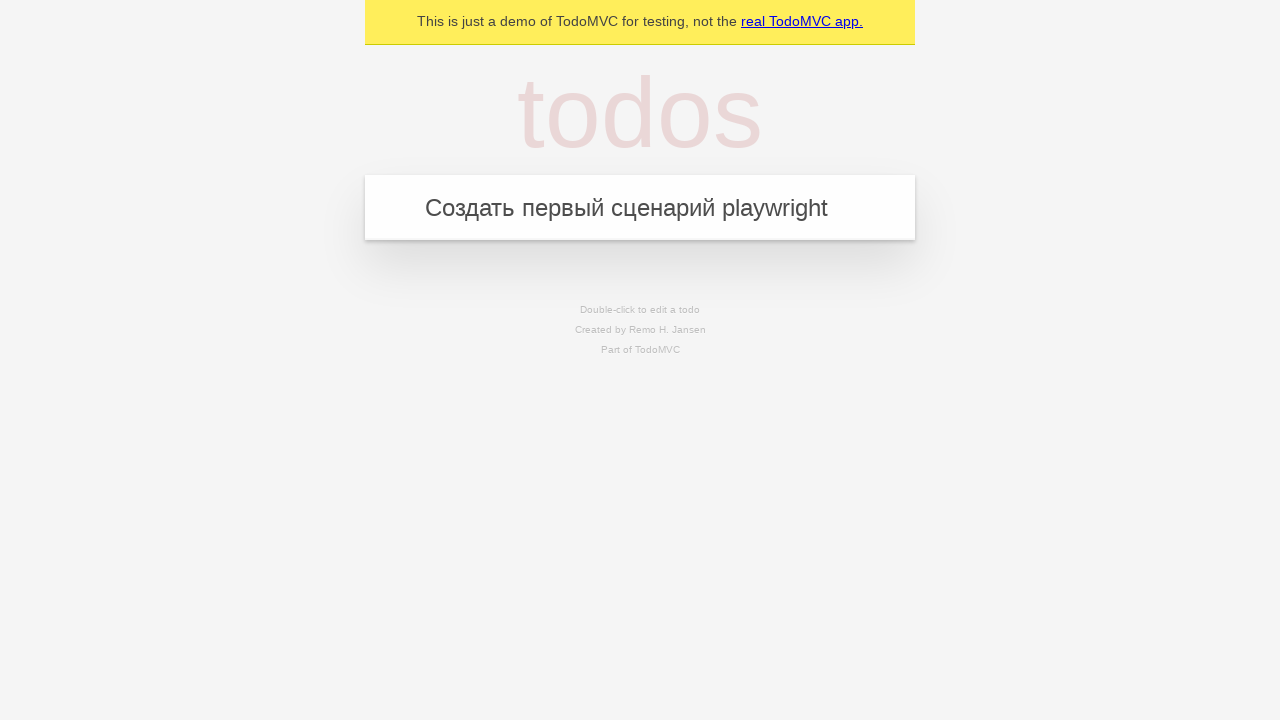

Pressed Enter to submit the todo item on internal:attr=[placeholder="What needs to be done?"i]
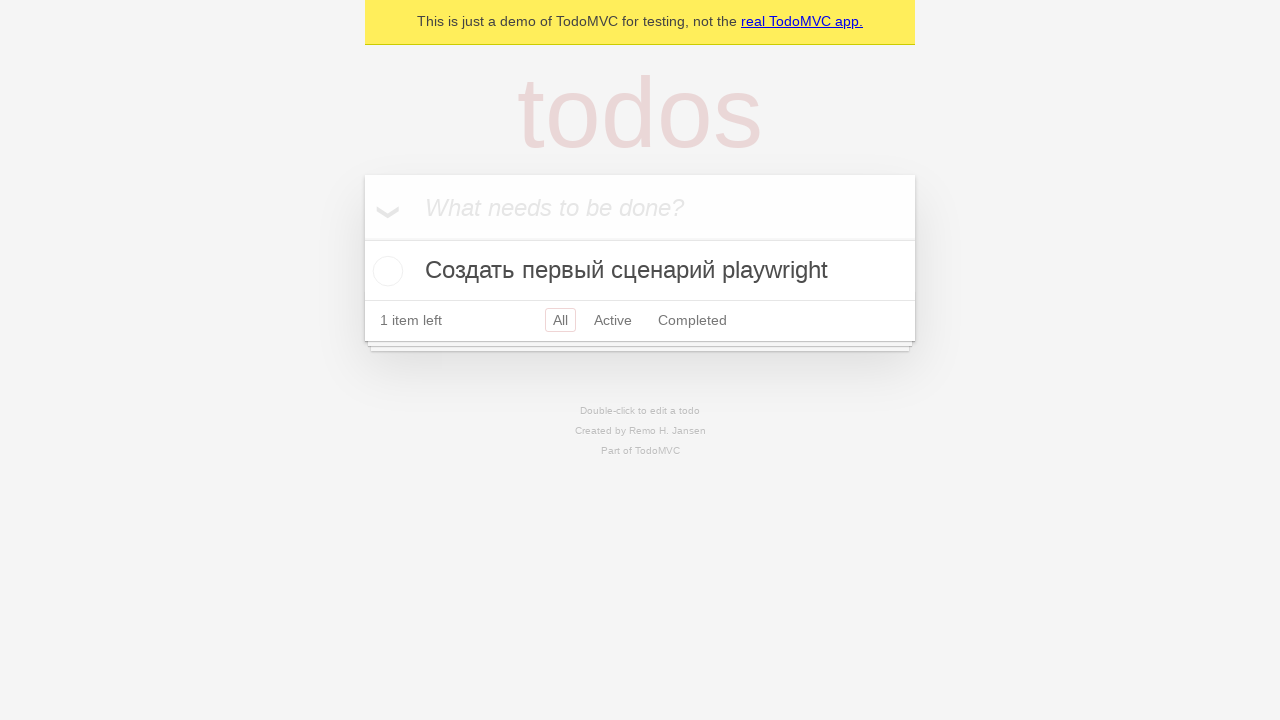

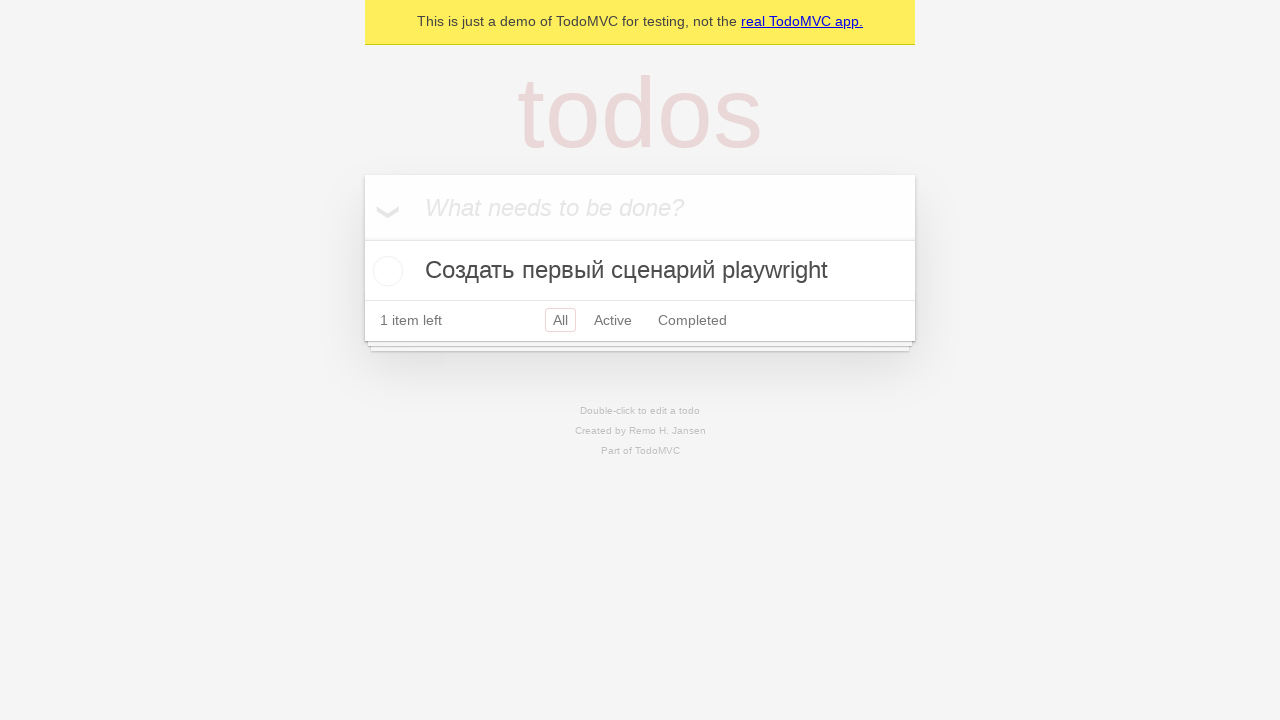